Tests iframe handling by switching between multiple frames and accessing elements within them

Starting URL: https://demoqa.com/frames

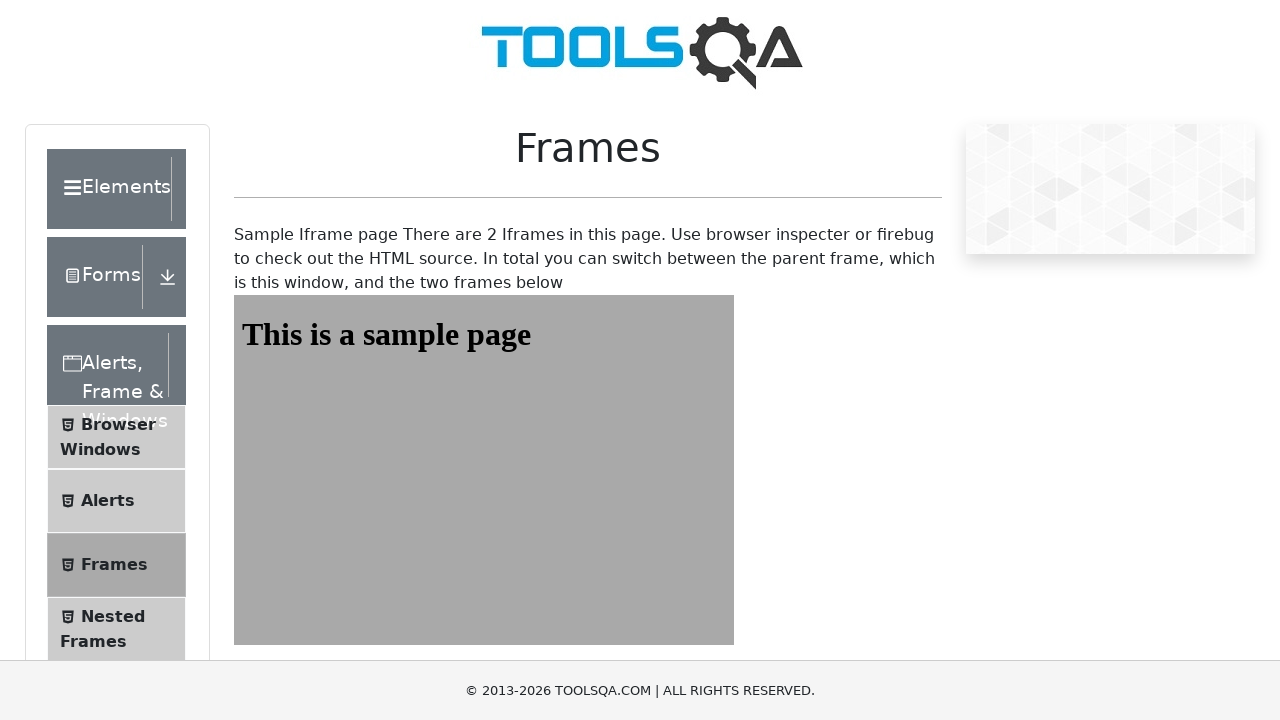

Navigated to https://demoqa.com/frames
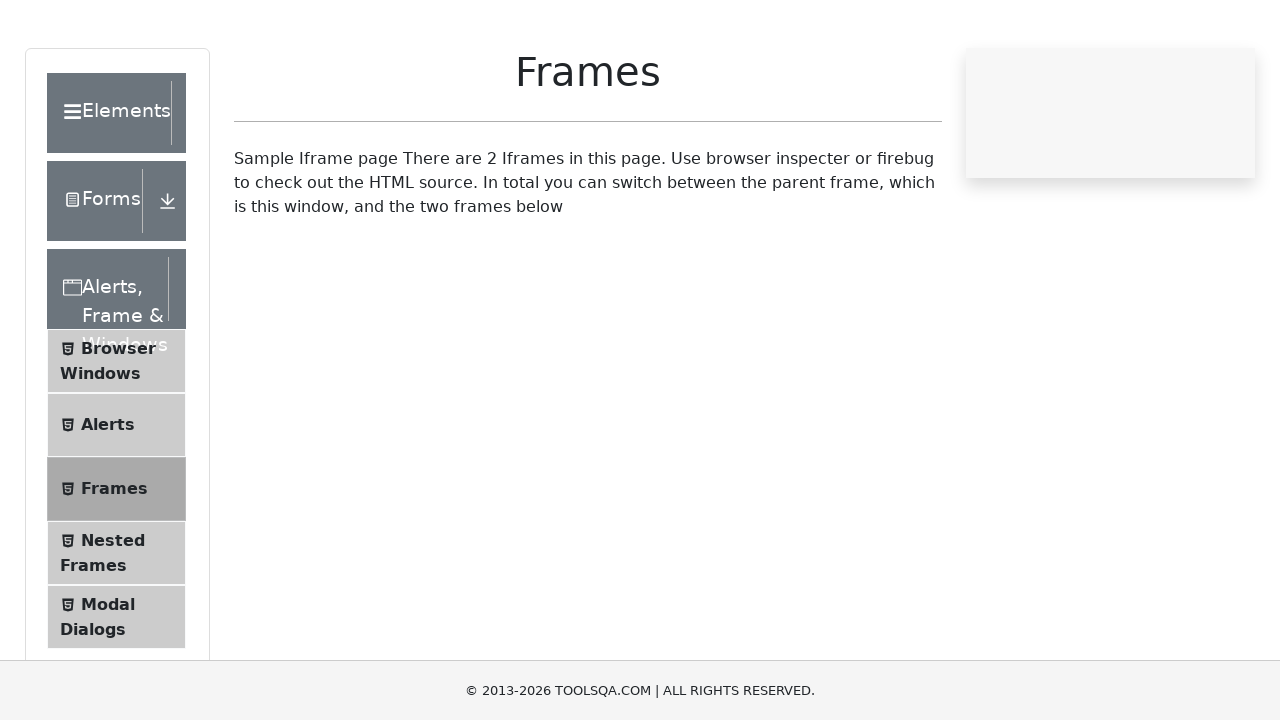

Switched to first iframe 'frame1'
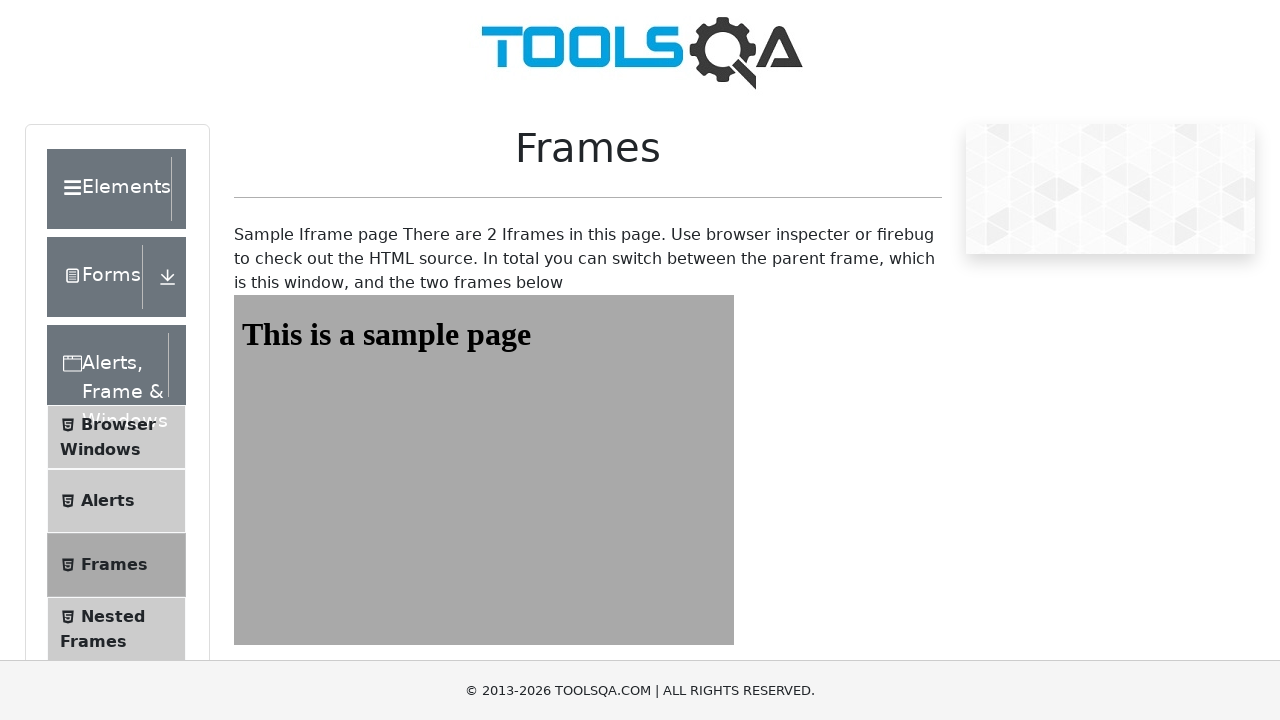

Located heading element in first frame
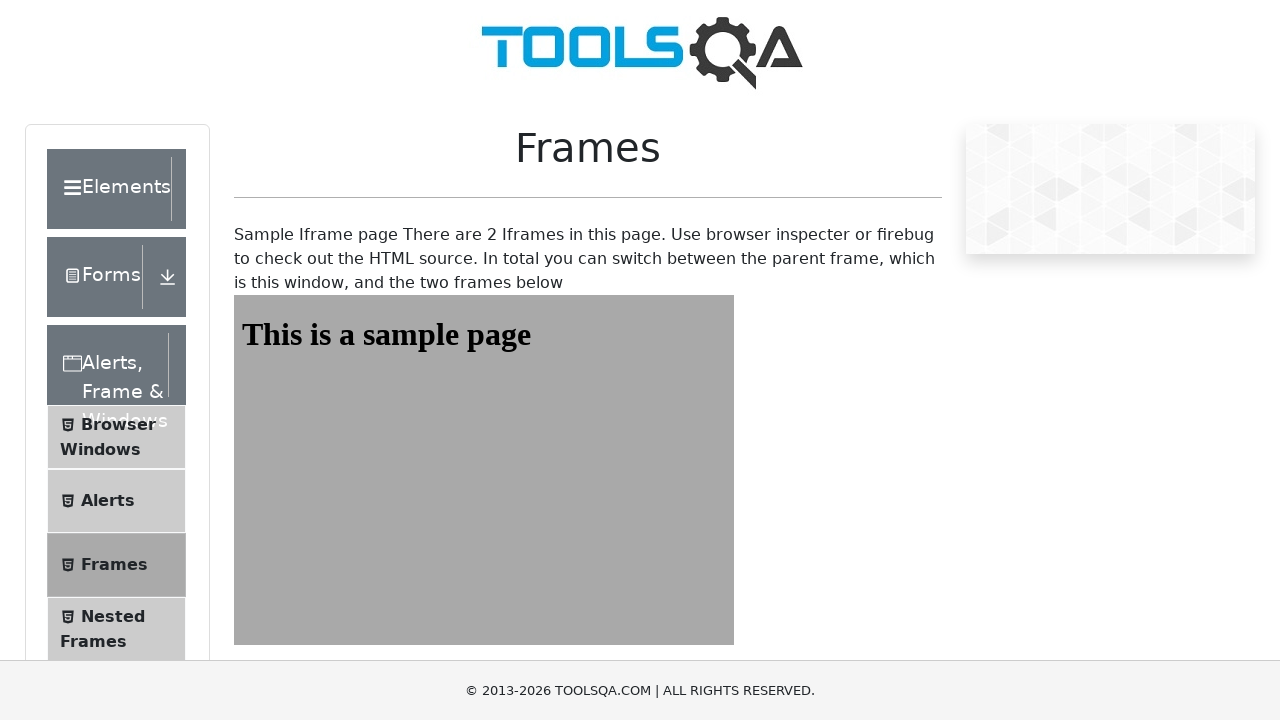

Retrieved and printed text content from first frame heading
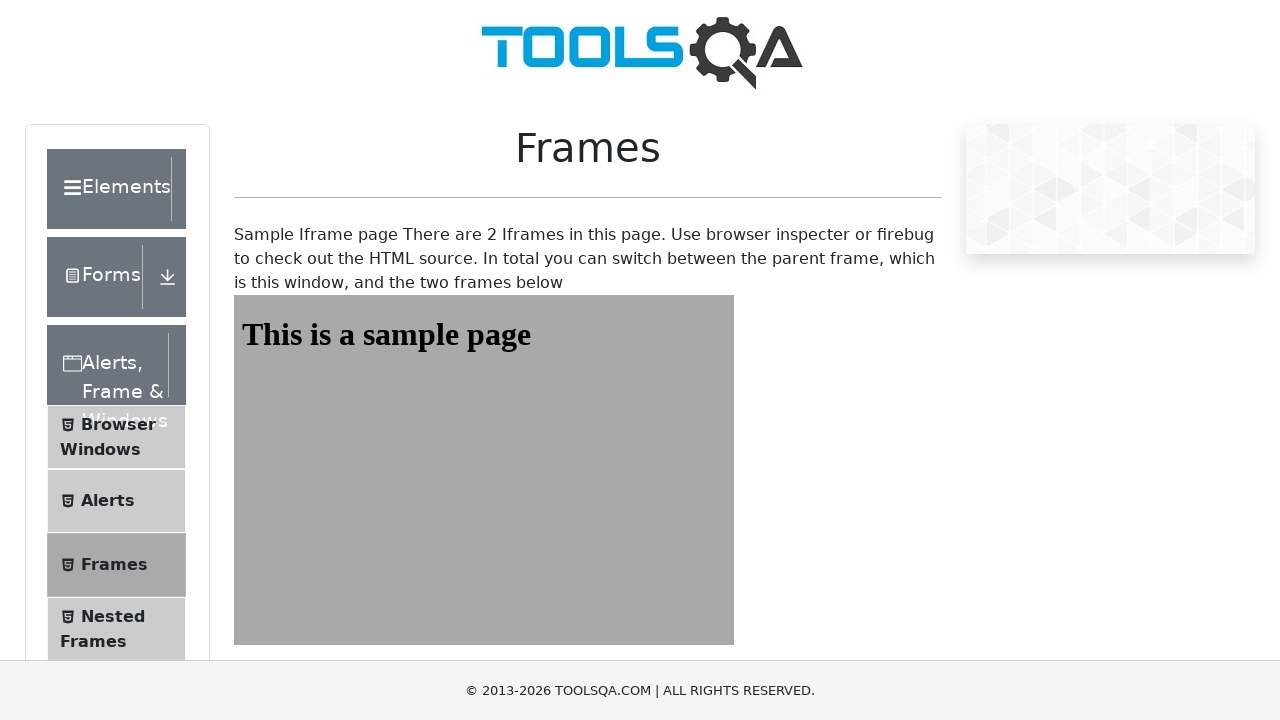

Switched to second iframe 'frame2'
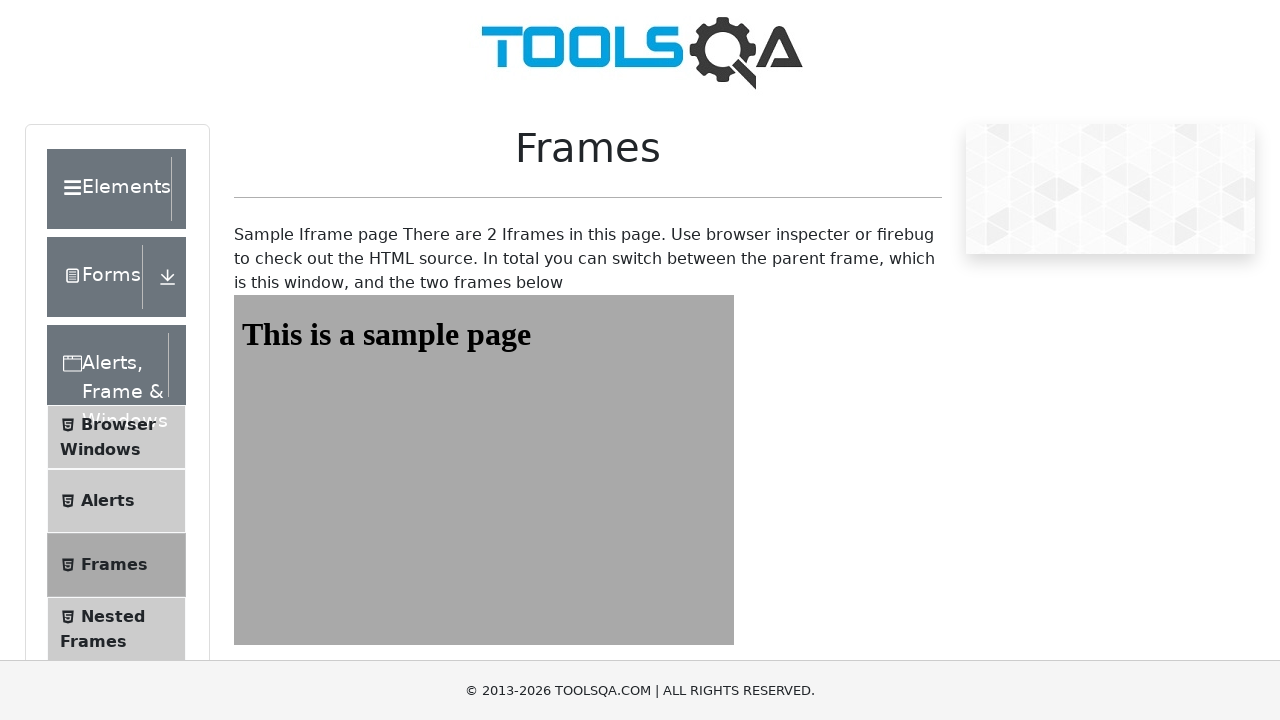

Located heading element in second frame
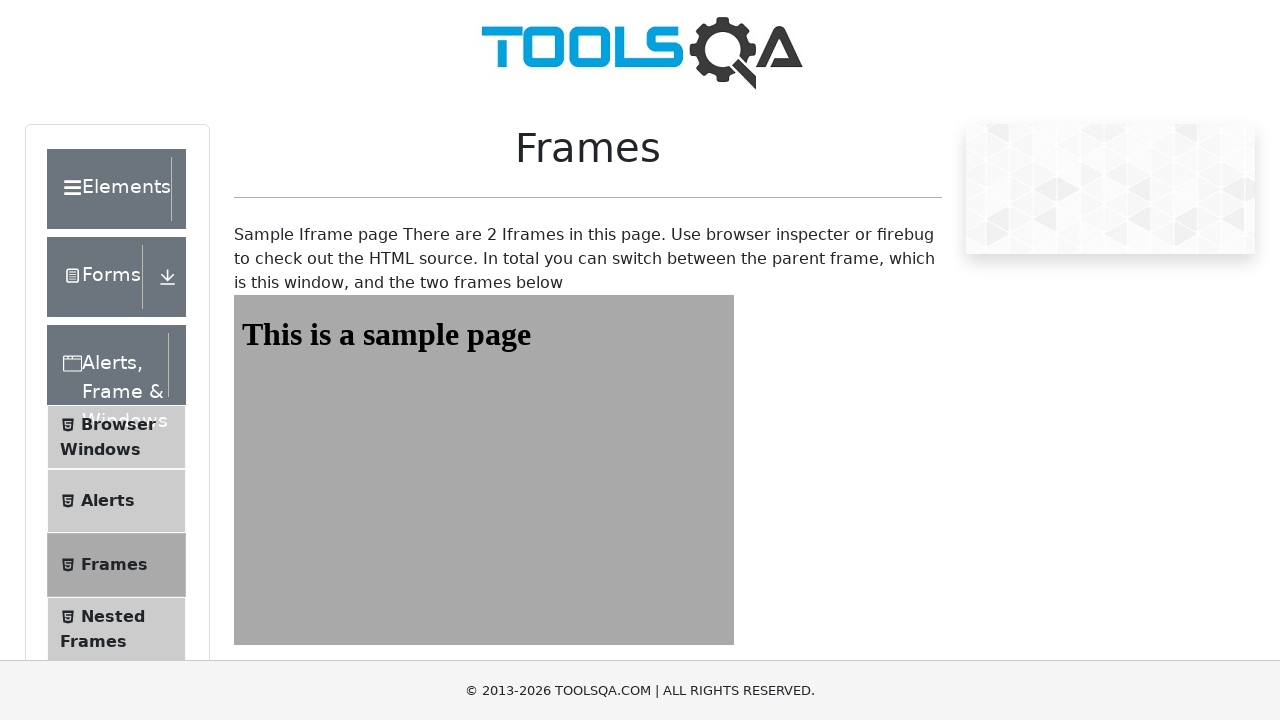

Retrieved and printed text content from second frame heading
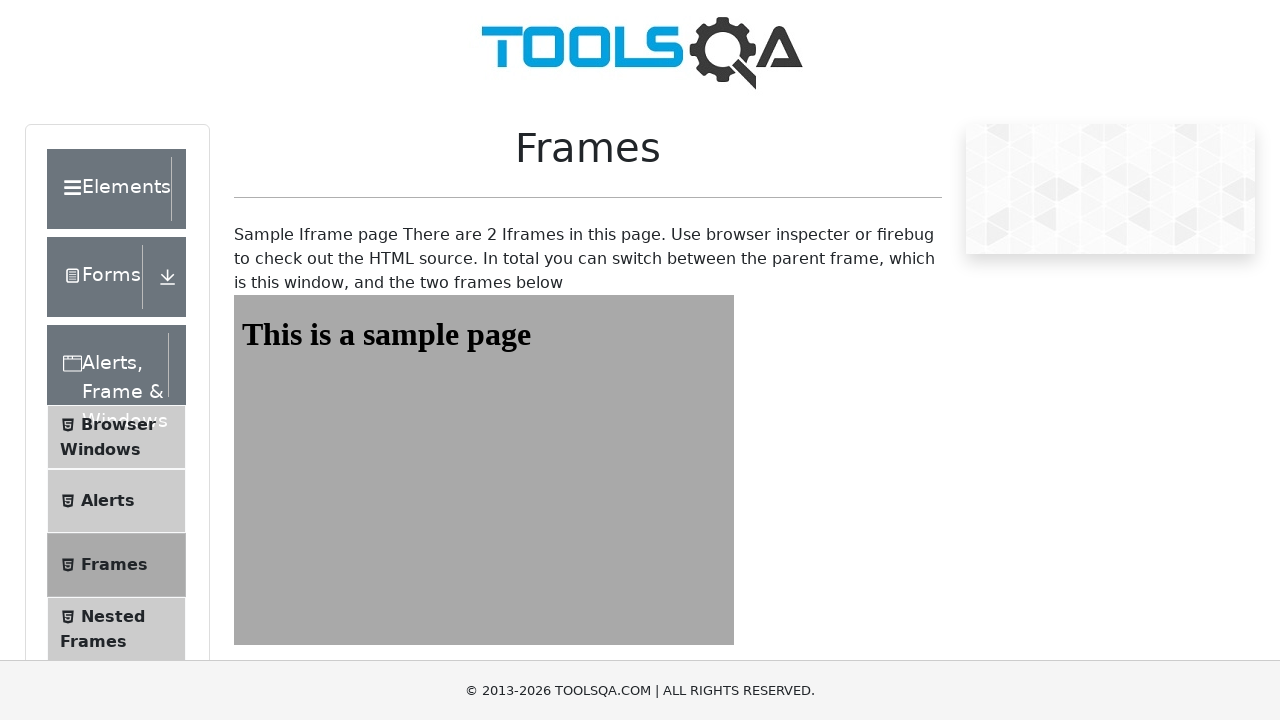

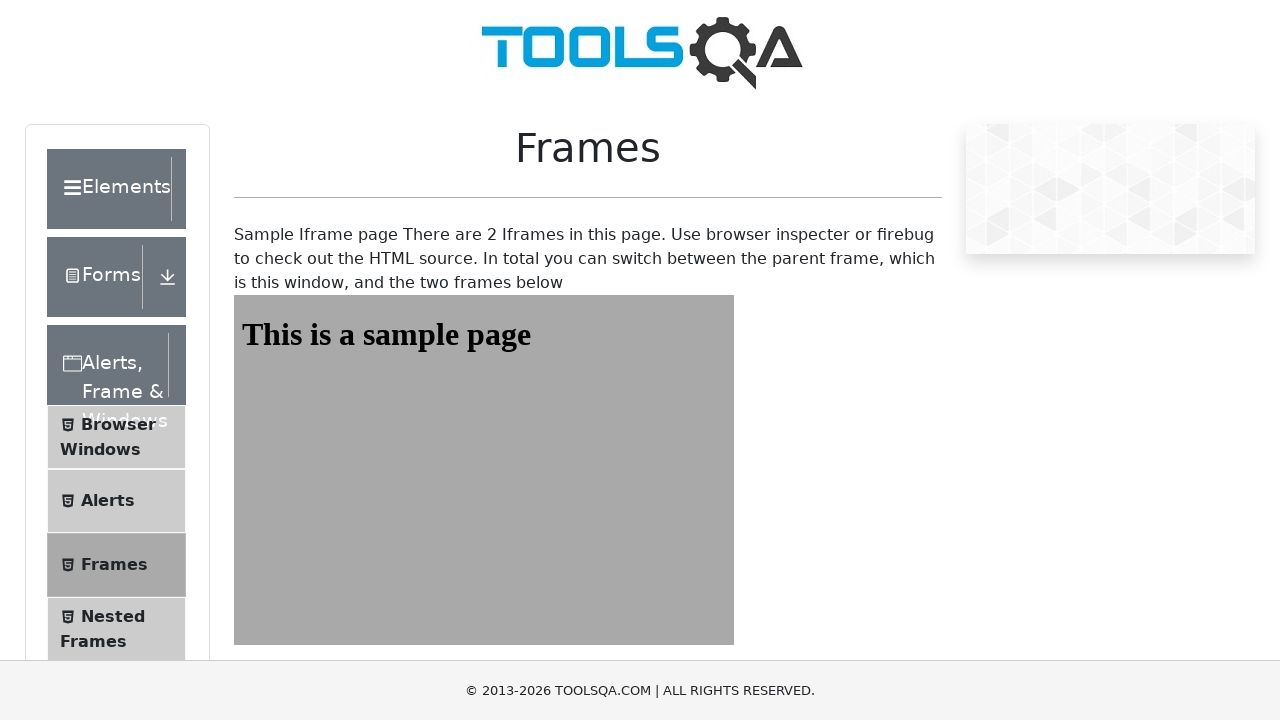